Tests A/B test opt-out functionality by visiting the page, checking if in A/B test, adding an opt-out cookie, refreshing the page, and verifying the opt-out was successful by checking the heading text.

Starting URL: http://the-internet.herokuapp.com/abtest

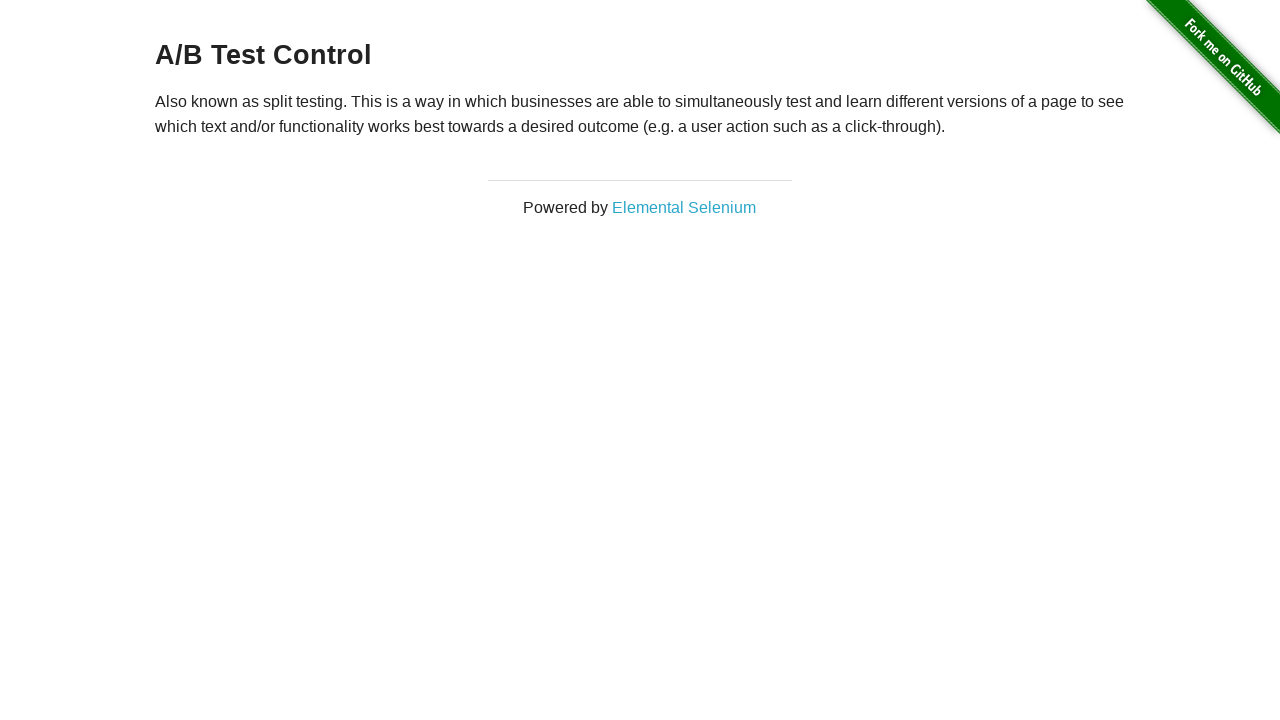

Retrieved heading text to check A/B test status
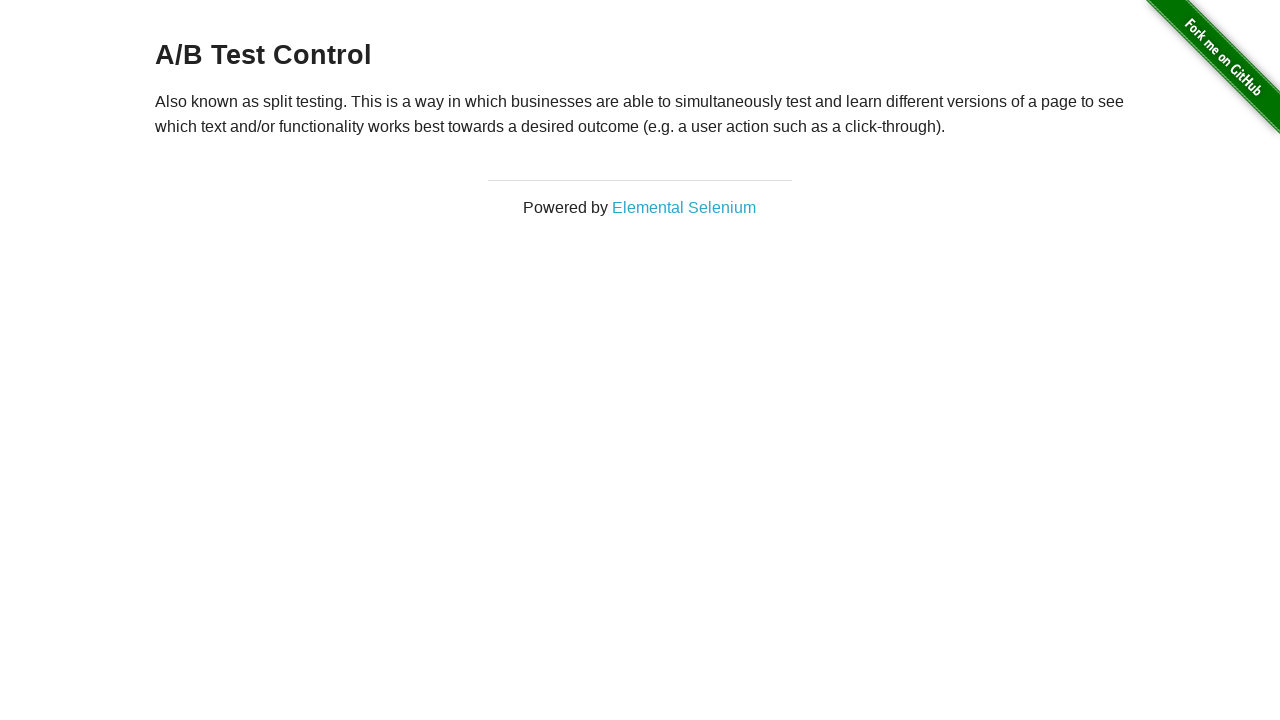

Added optimizelyOptOut cookie with value 'true'
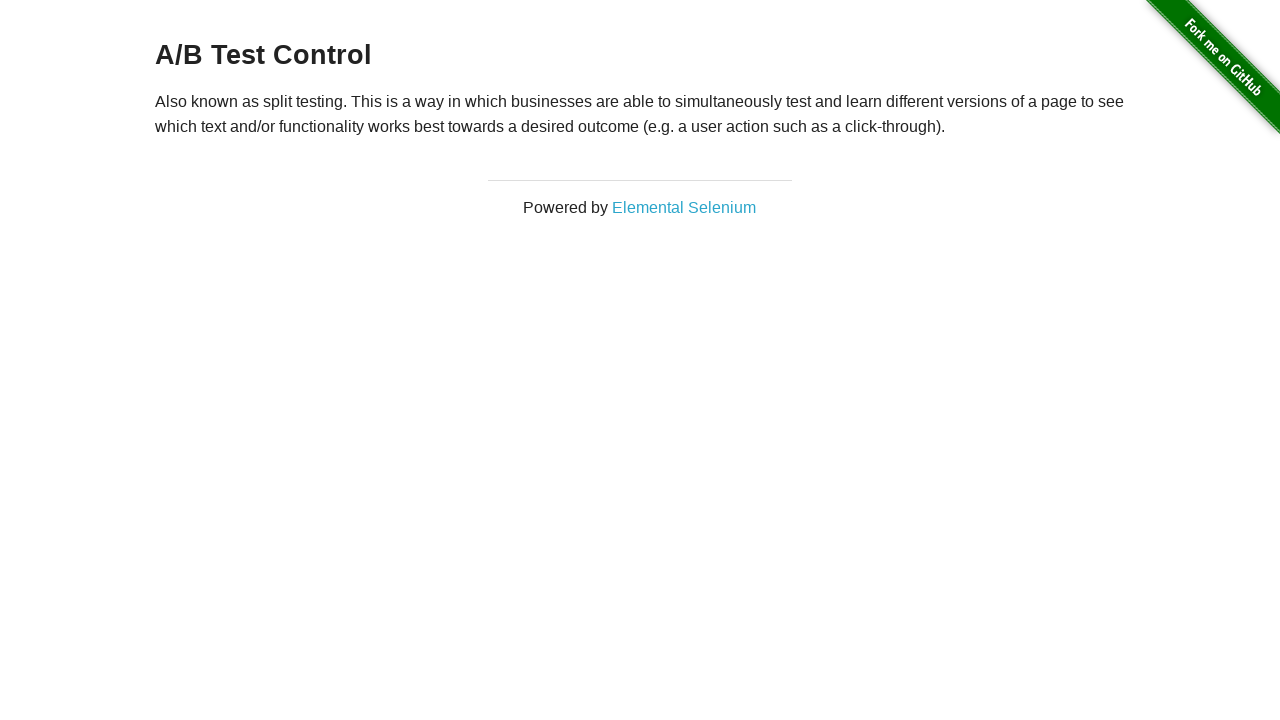

Reloaded page after adding opt-out cookie
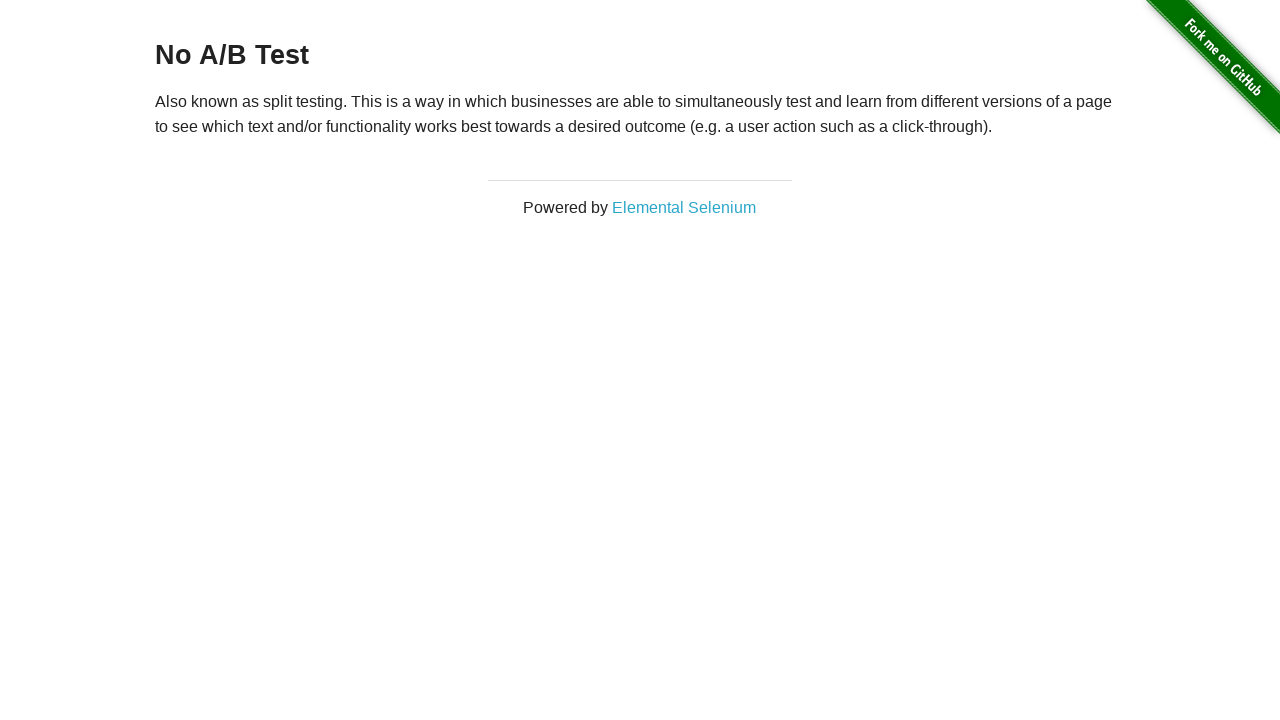

Retrieved heading text again after page reload
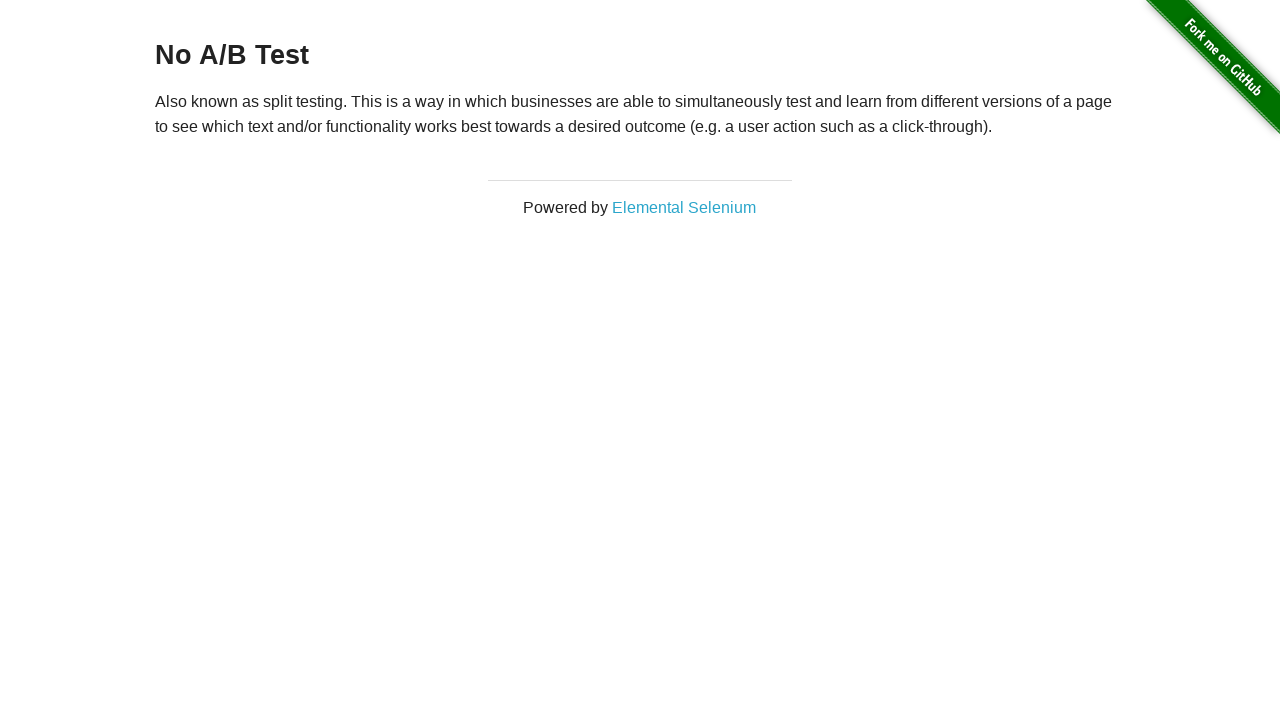

Verified opt-out was successful - heading text is 'No A/B Test'
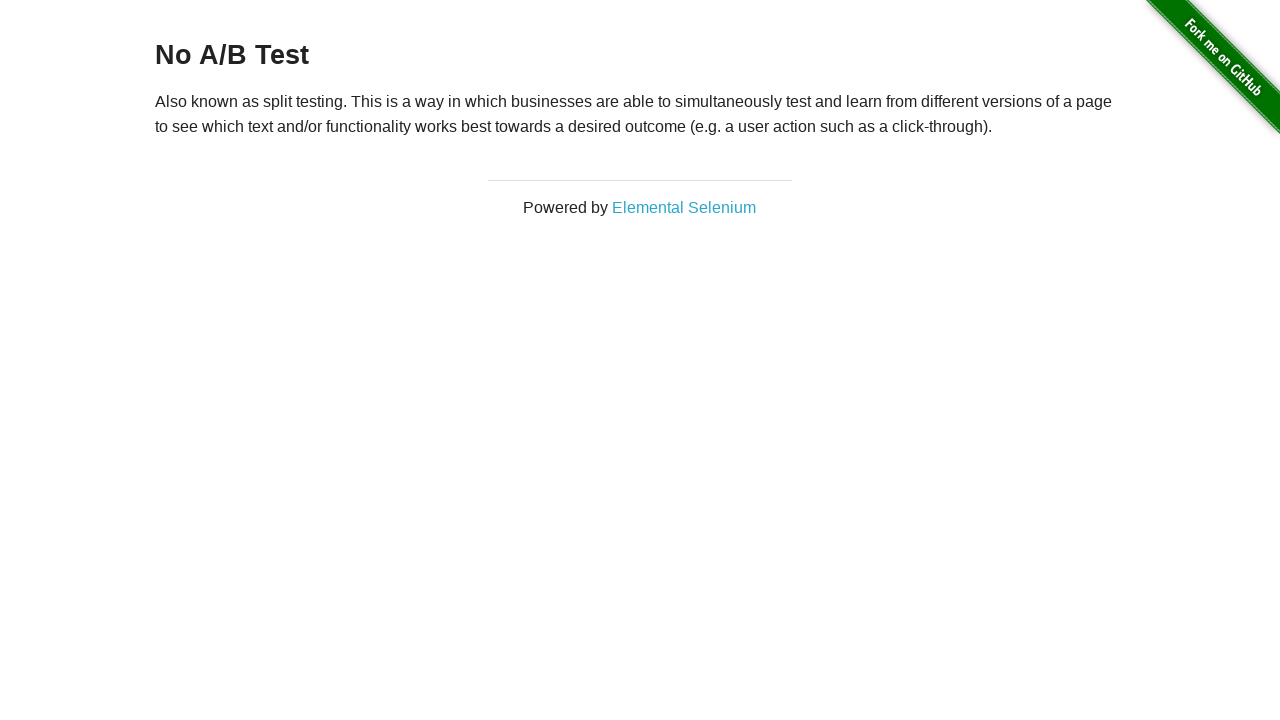

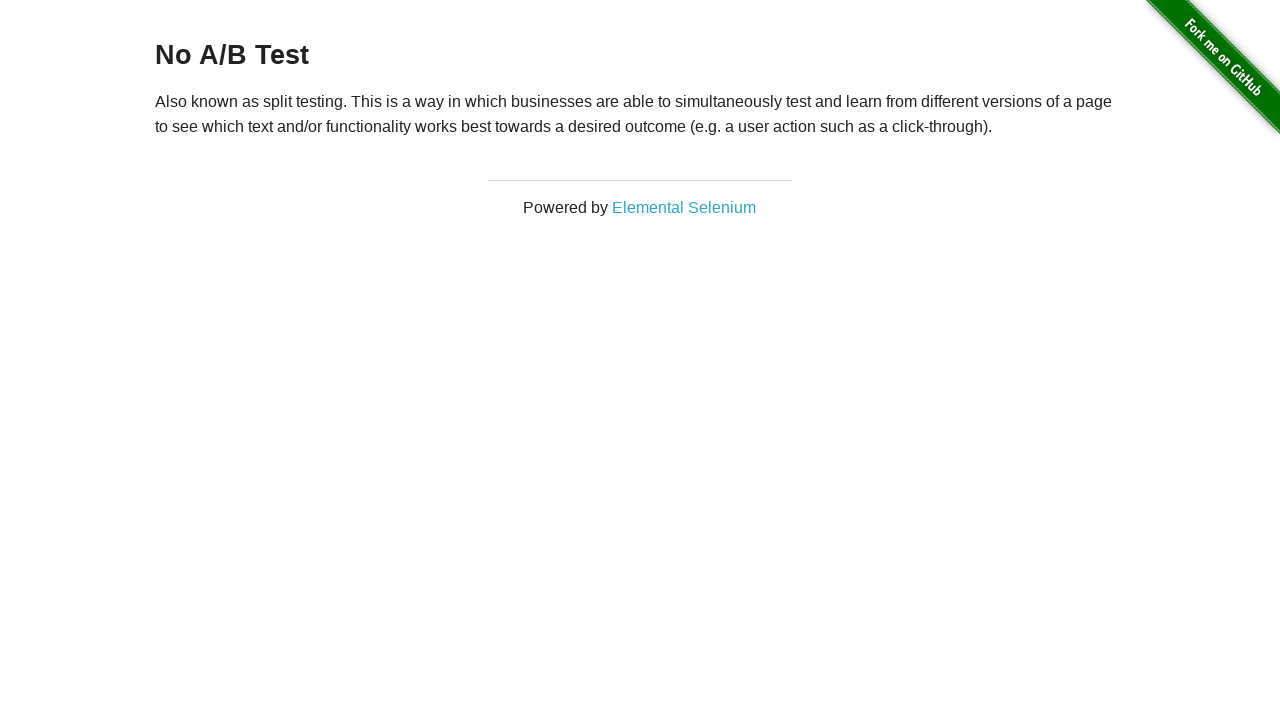